Tests checkbox functionality by ensuring both checkboxes are selected, clicking them if they are not already checked

Starting URL: https://the-internet.herokuapp.com/checkboxes

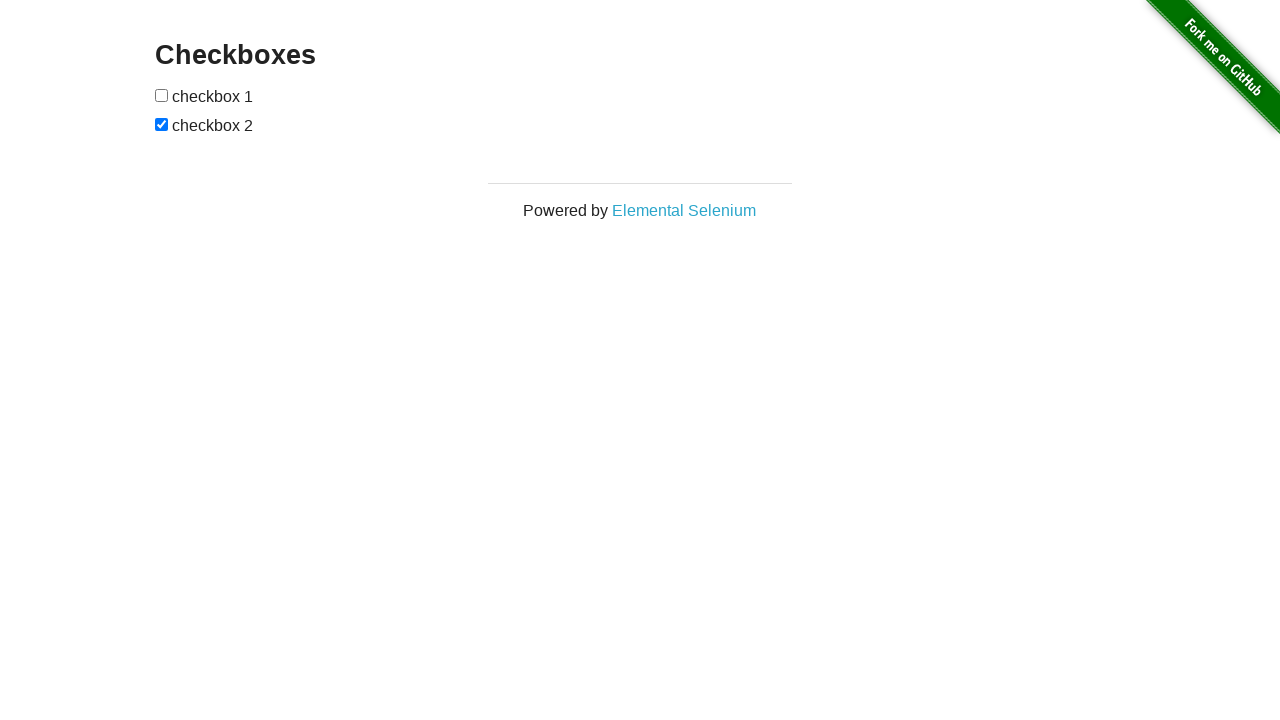

Navigated to checkbox test page
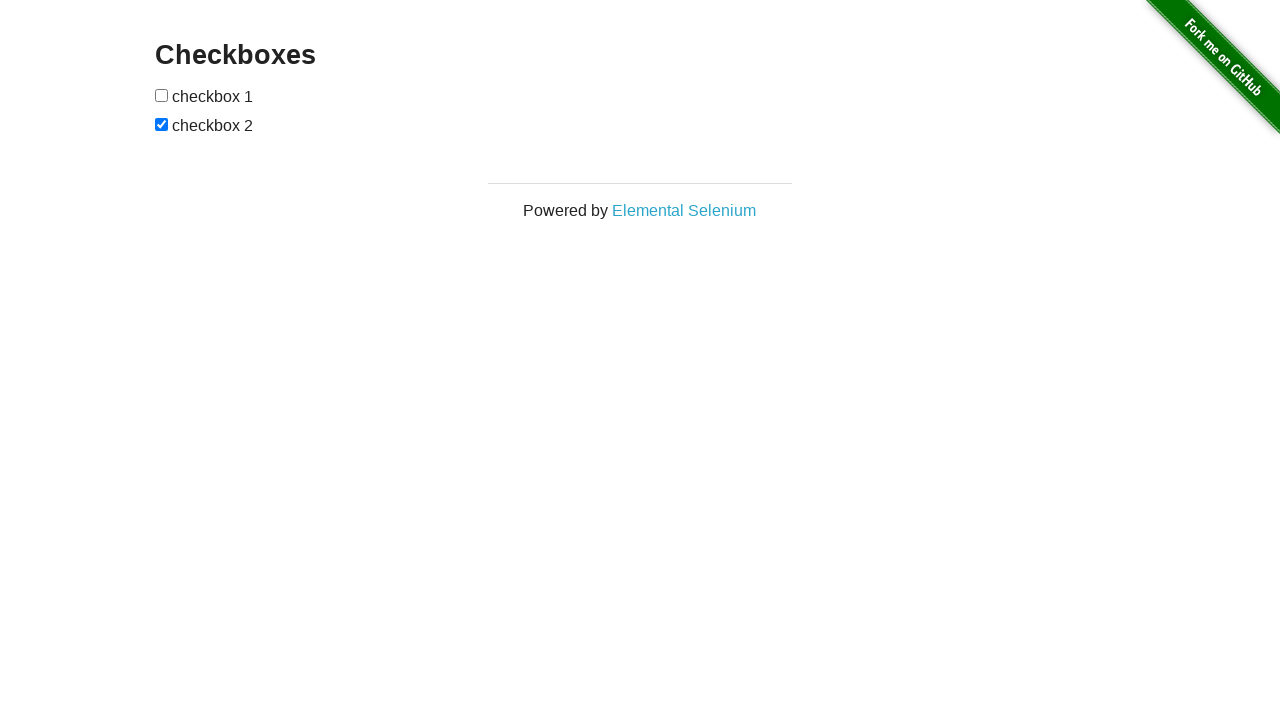

Located first checkbox element
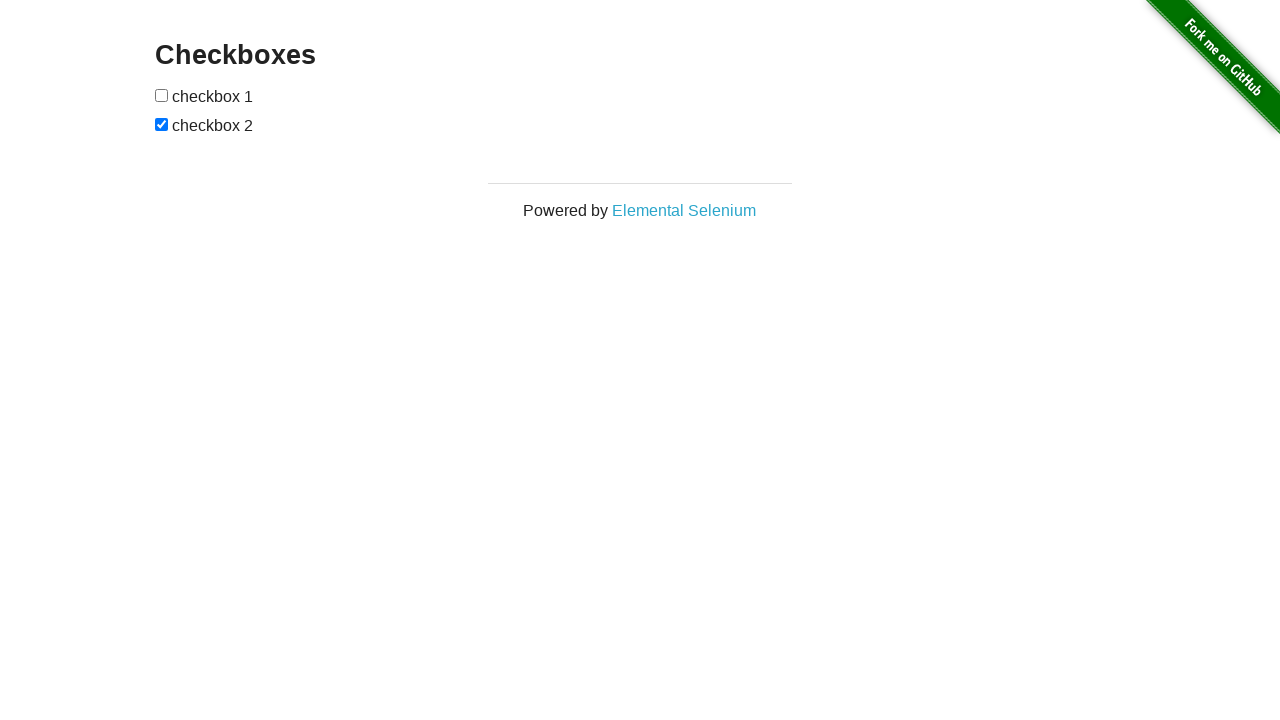

Located second checkbox element
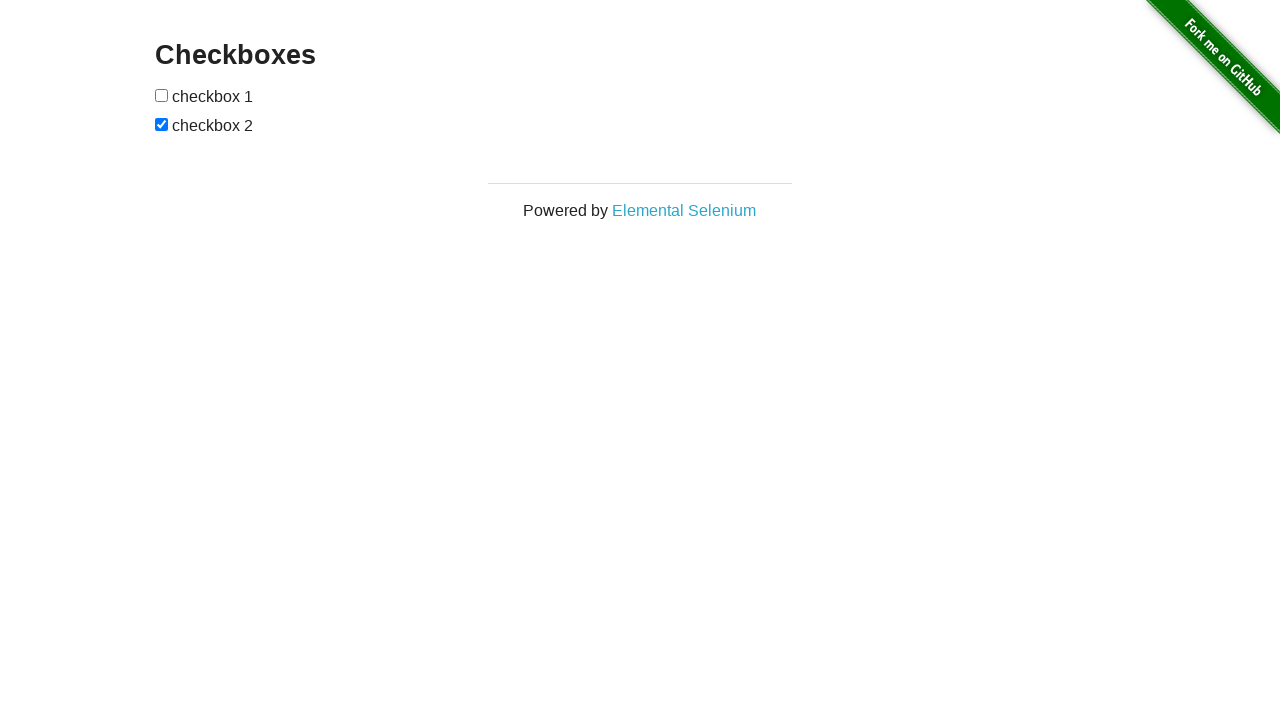

Checked if first checkbox is selected
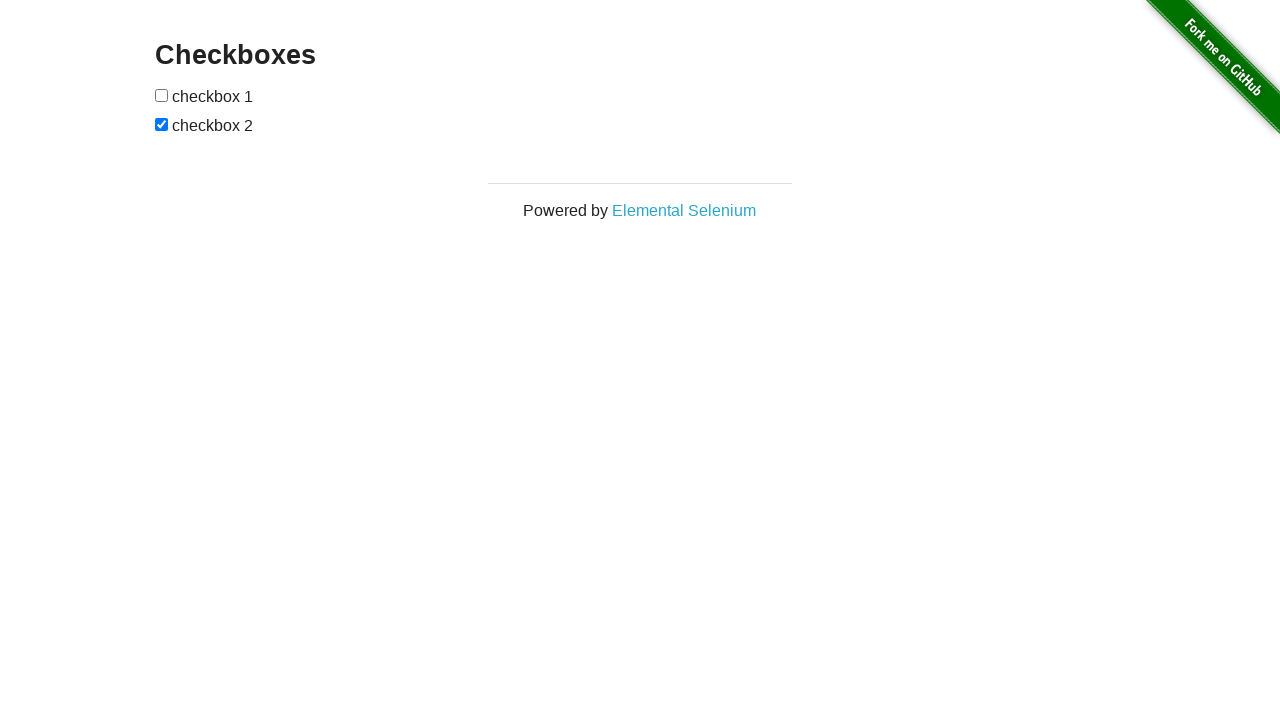

Clicked first checkbox to select it at (162, 95) on (//input[@type='checkbox'])[1]
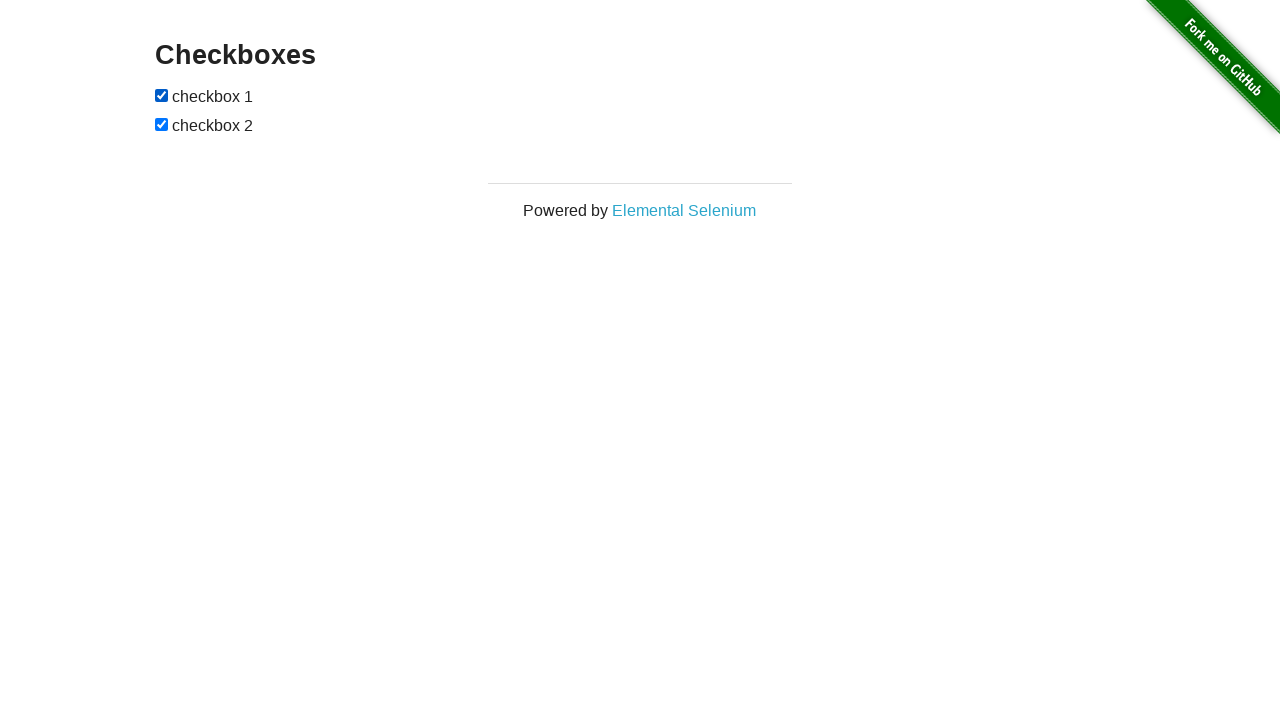

Verified first checkbox is selected
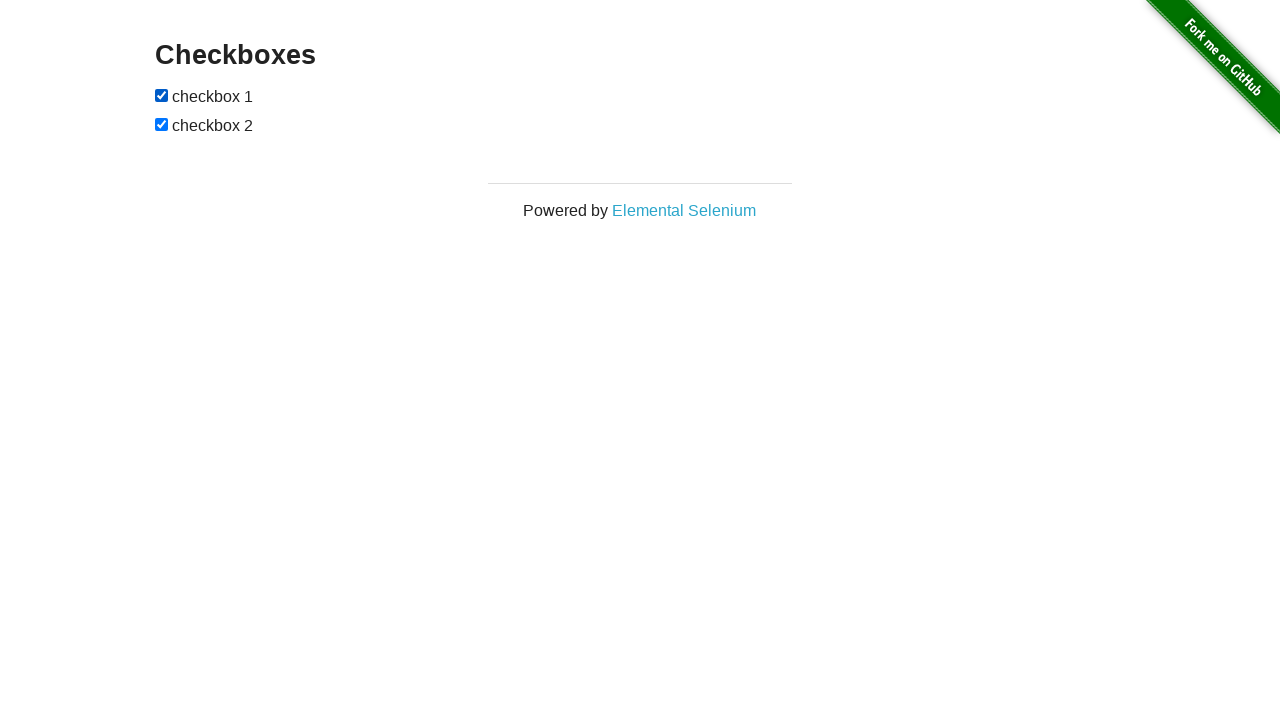

Second checkbox is already selected
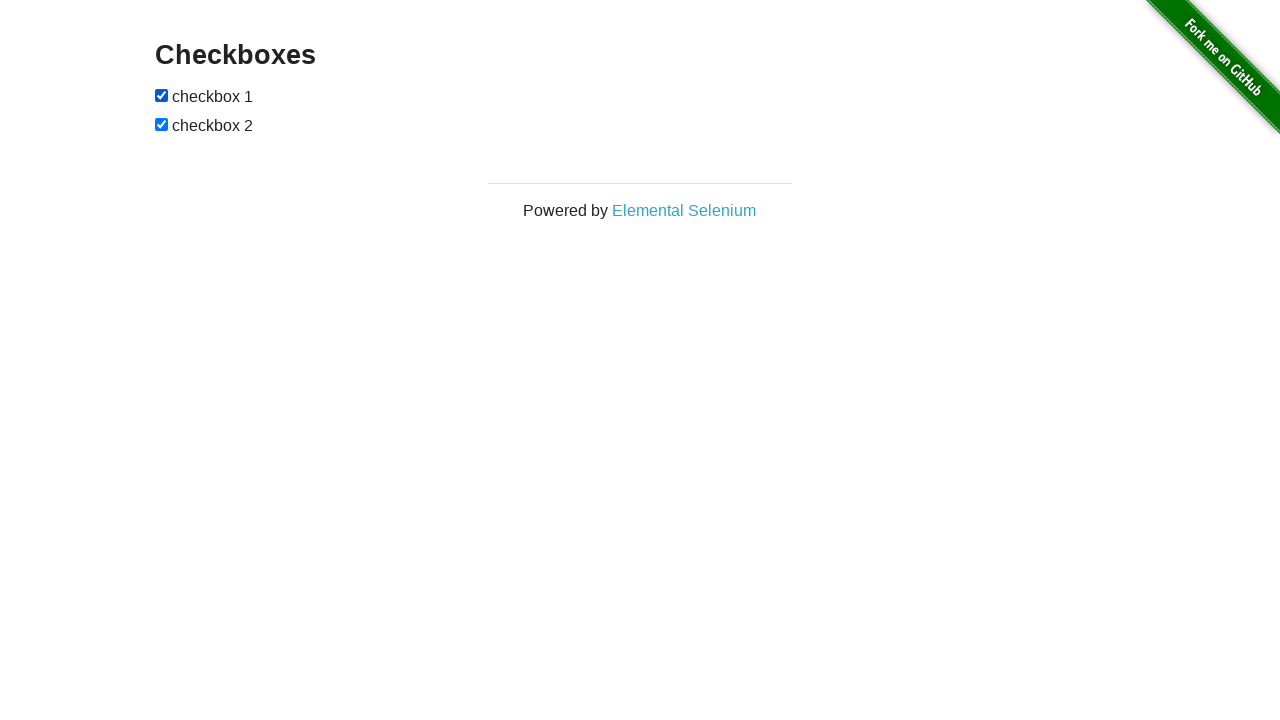

Verified second checkbox is selected
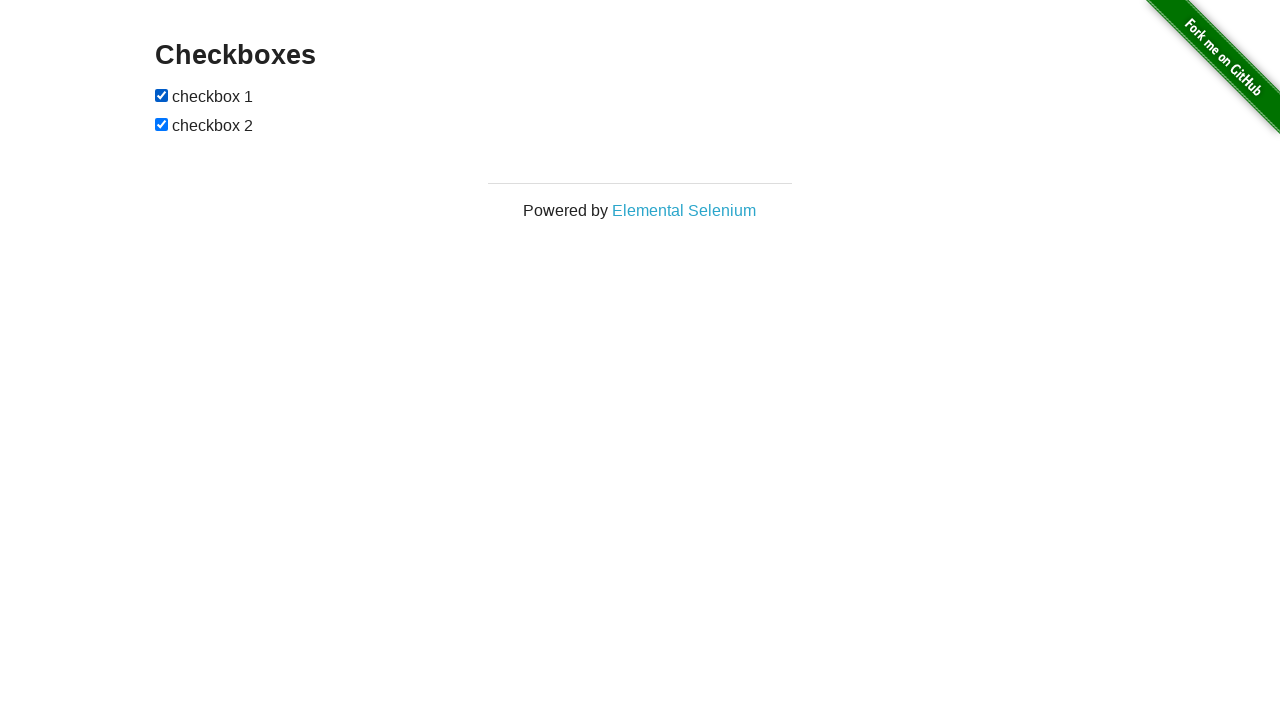

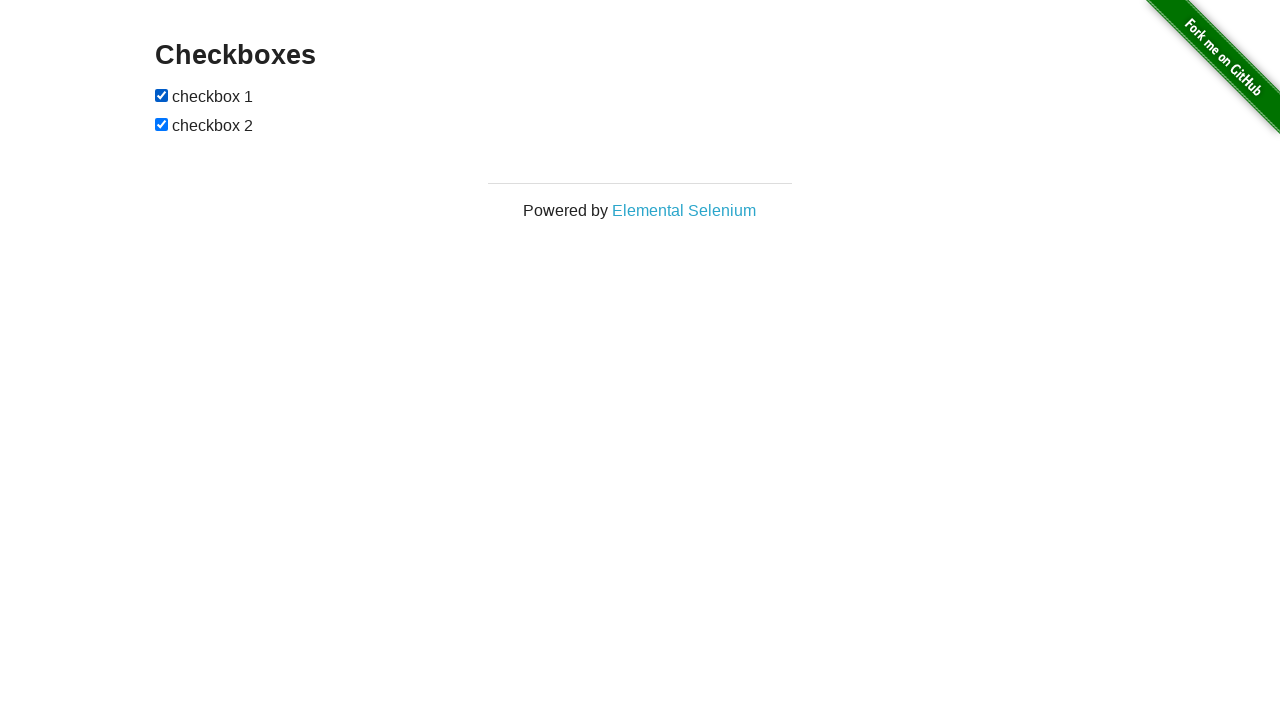